Navigates to Steam's top sellers search page and verifies that game listings are displayed with titles and release dates visible.

Starting URL: https://store.steampowered.com/search/?filter=topsellers&ignore_preferences=1&page=1

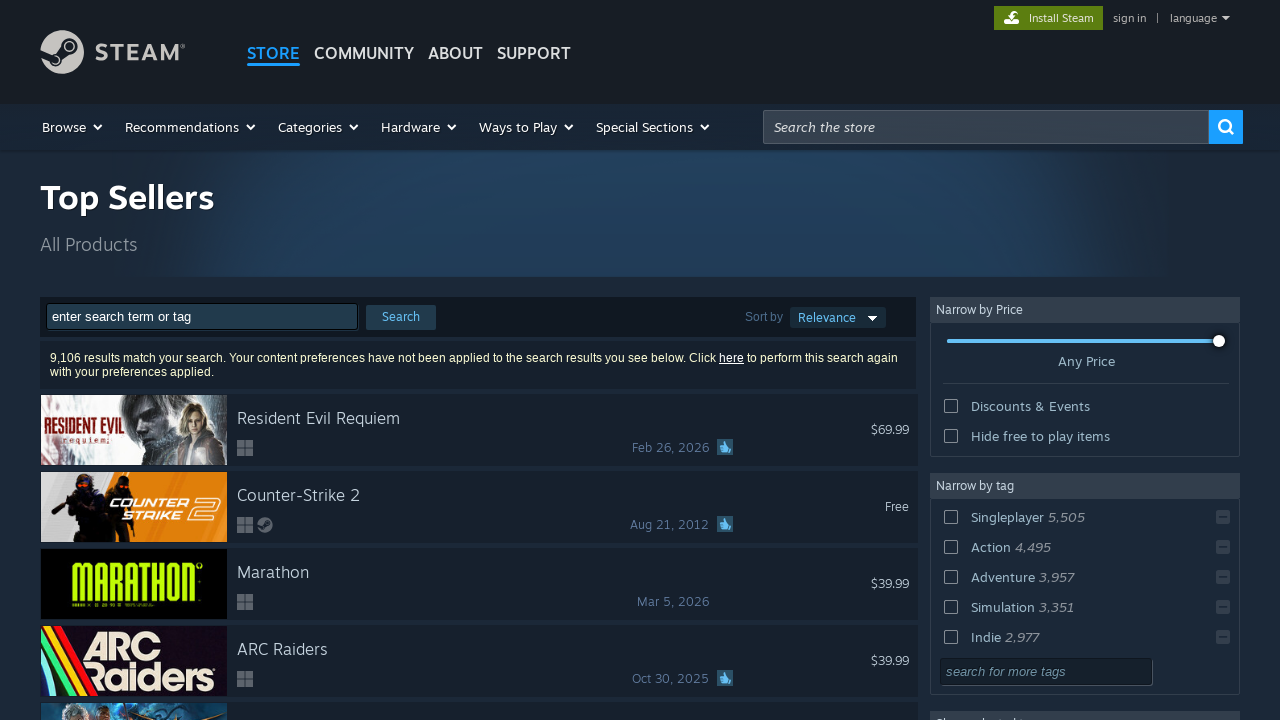

Navigated to Steam top sellers search page
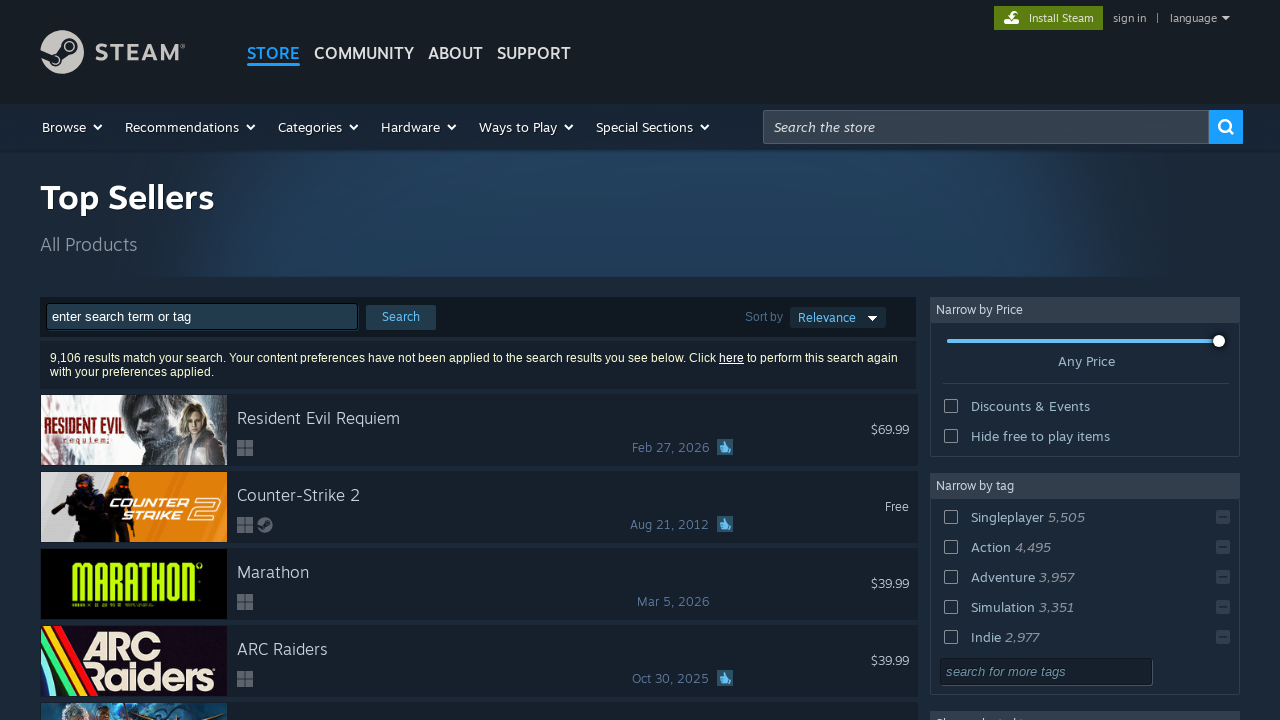

Game listing rows loaded on the page
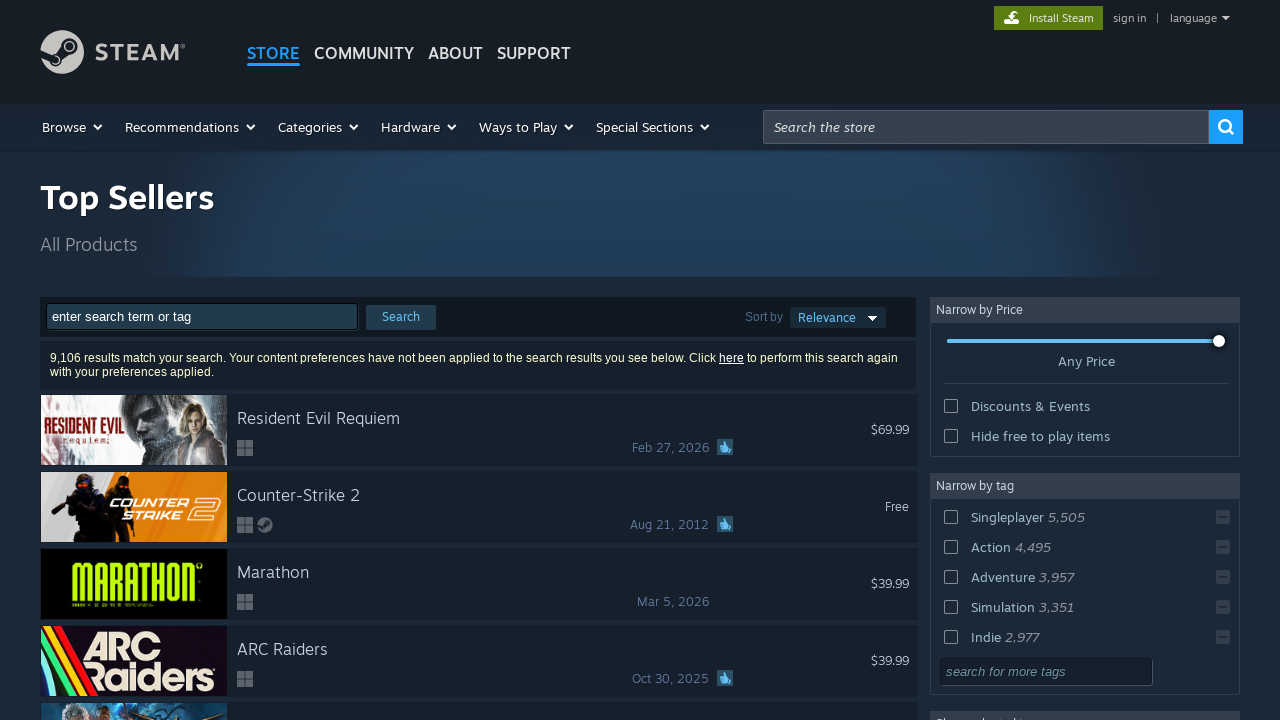

Game titles are visible in search results
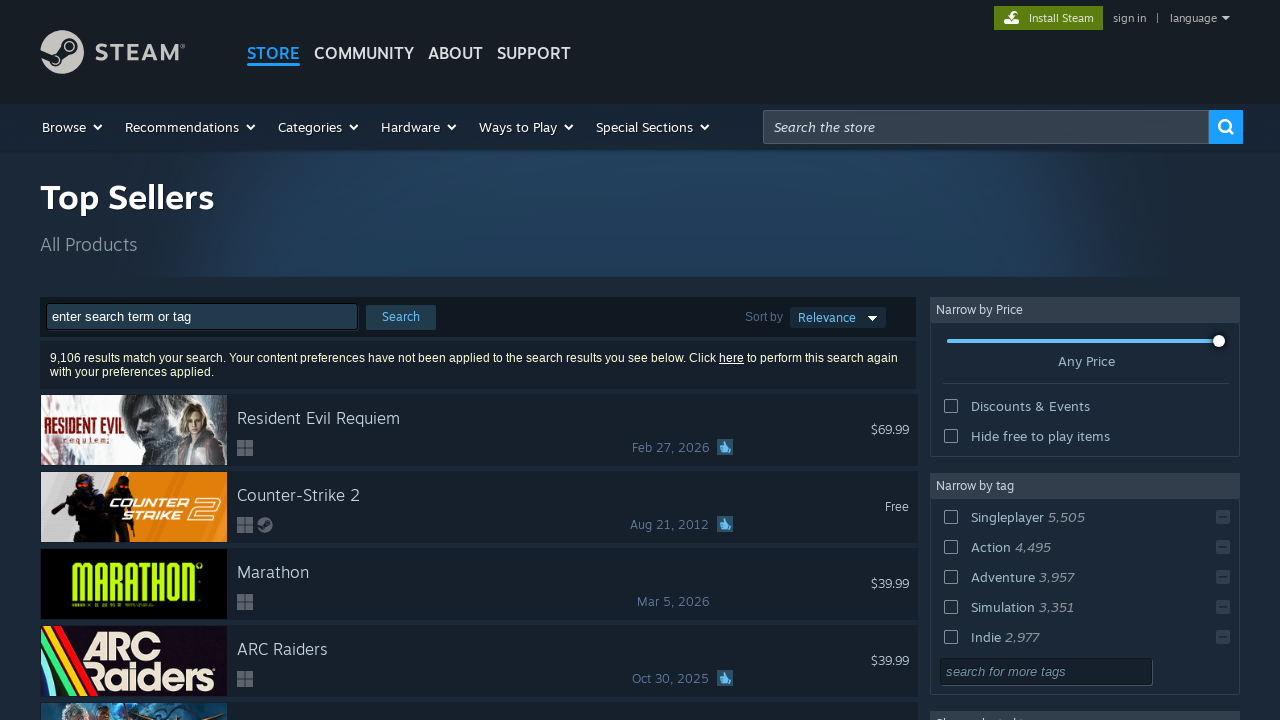

Release dates are visible in search results
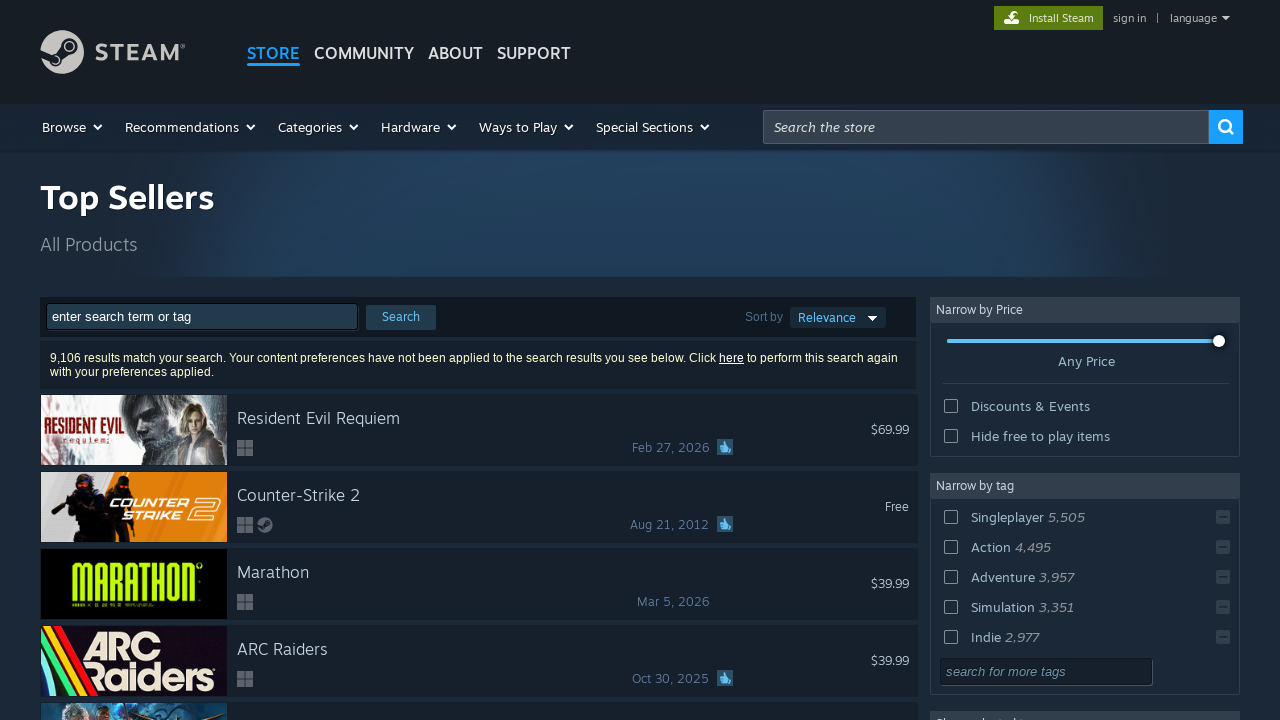

Clicked on the first game in search results at (479, 430) on a.search_result_row >> nth=0
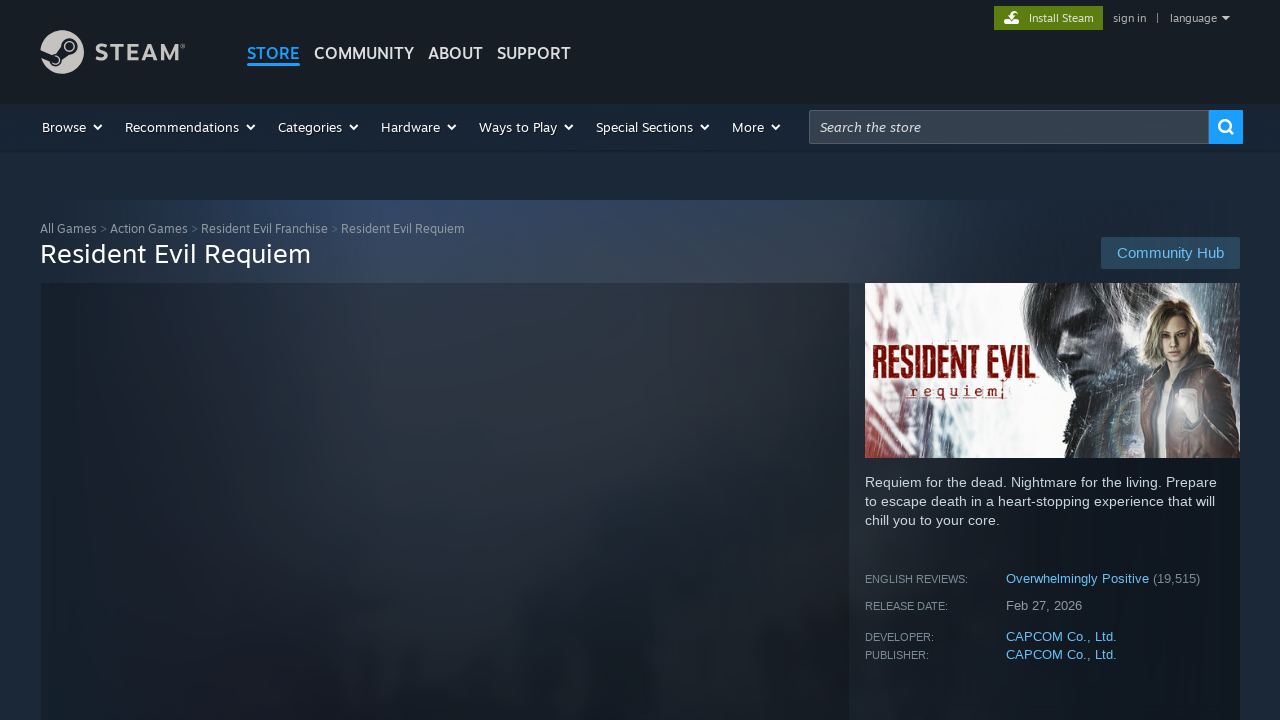

Game detail page loaded successfully
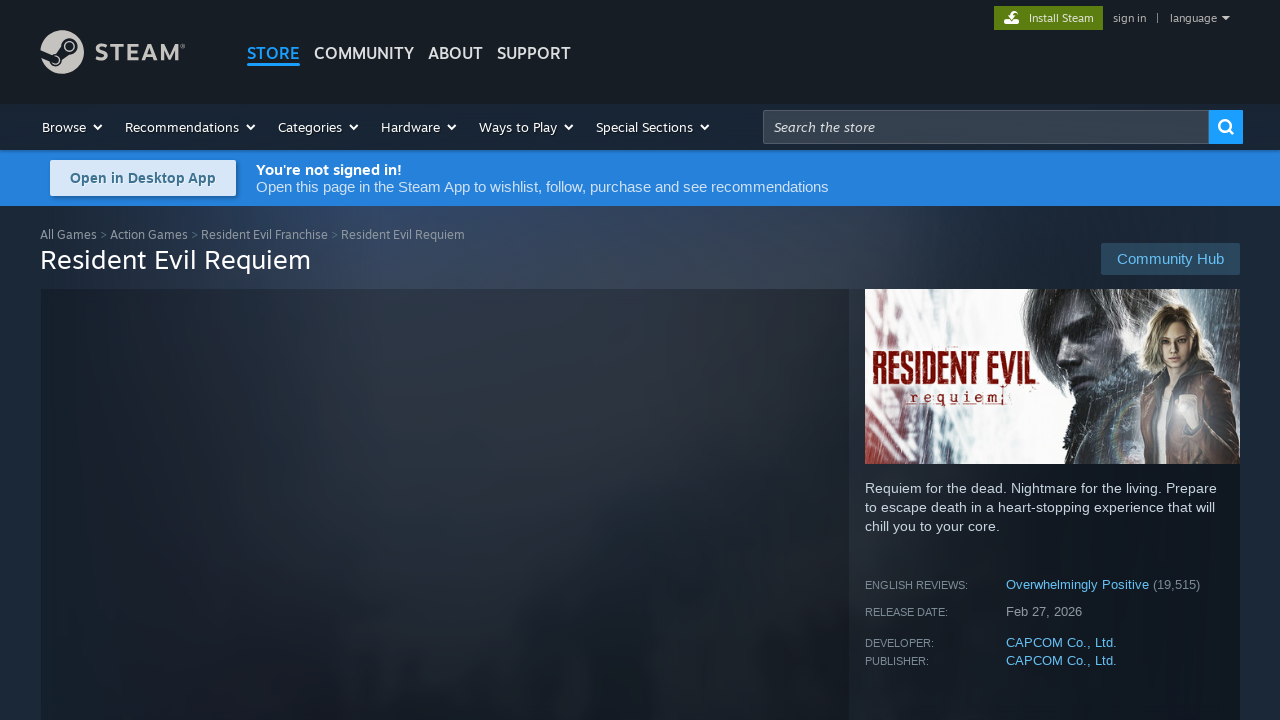

Pricing information is visible on game detail page
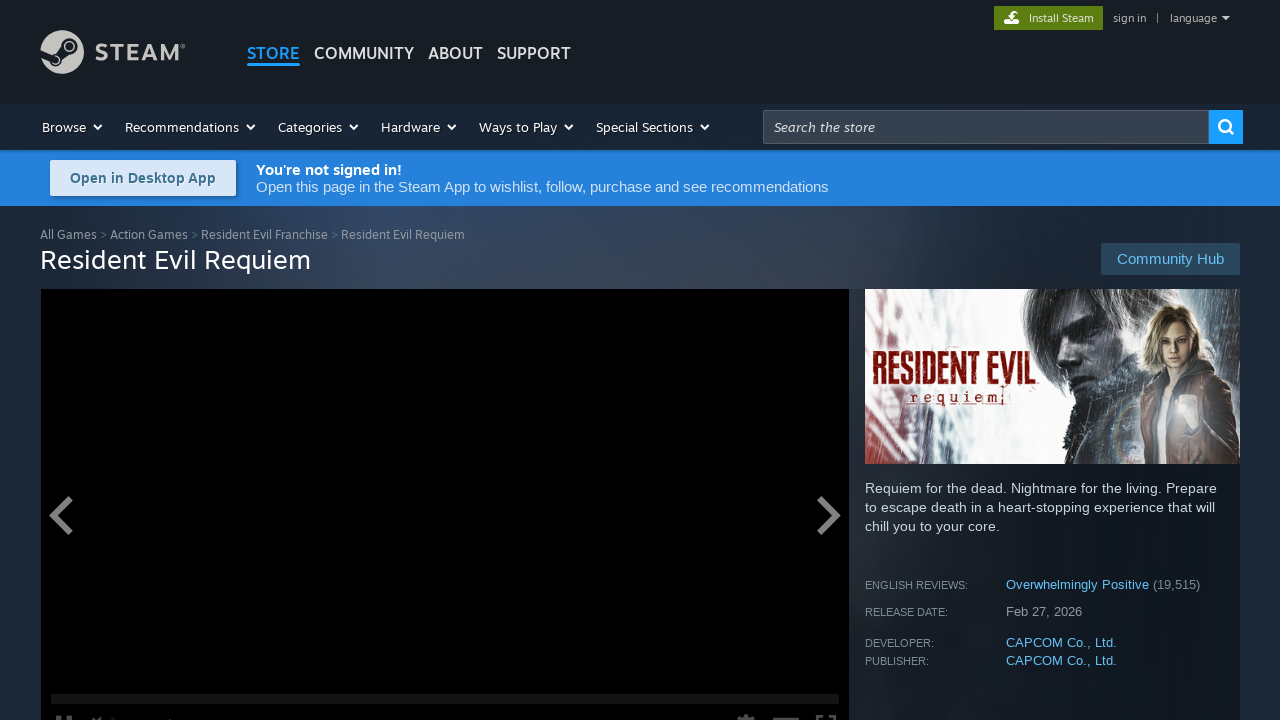

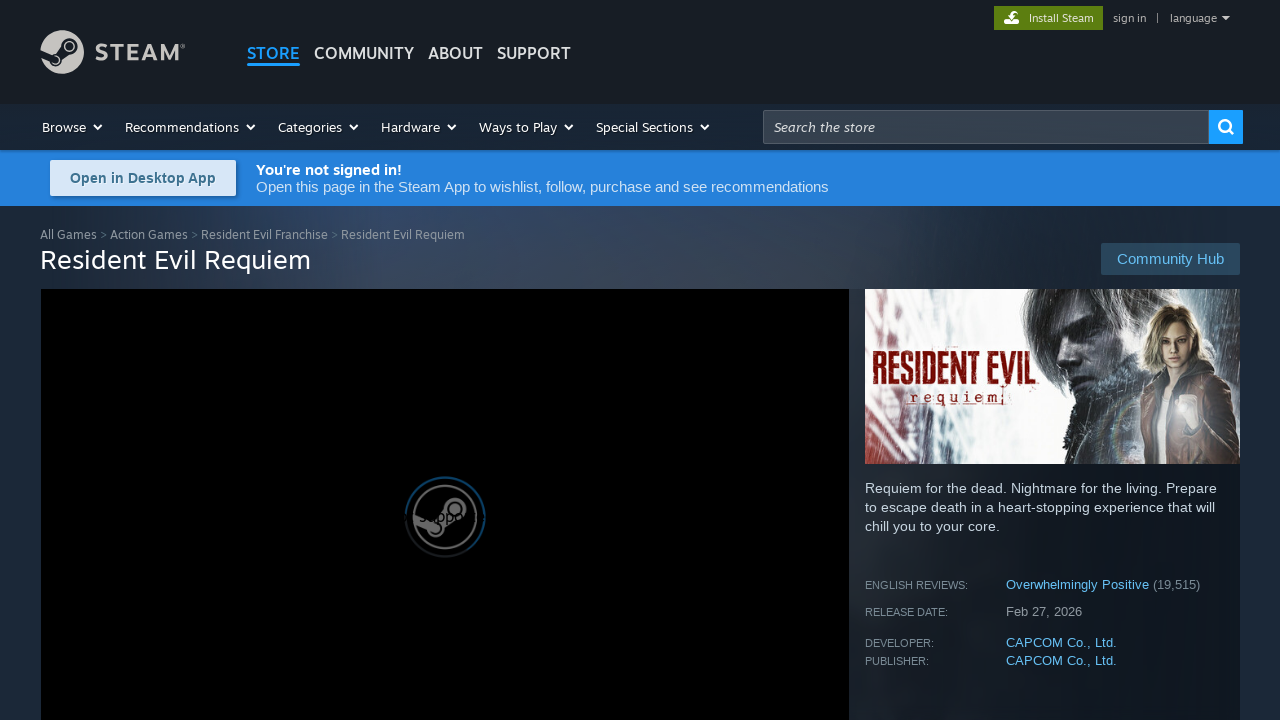